Clicks on all product action buttons on a grocery shopping practice page

Starting URL: https://rahulshettyacademy.com/seleniumPractise/#/

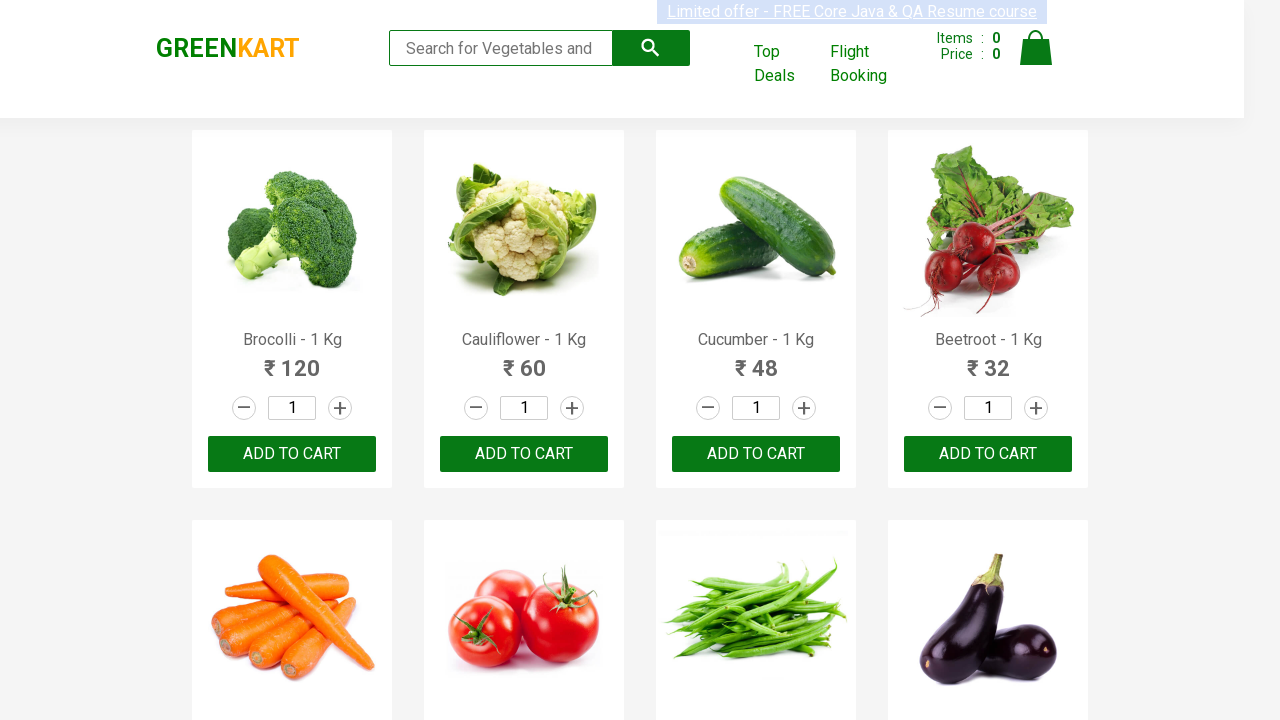

Located all product action buttons on the grocery shopping page
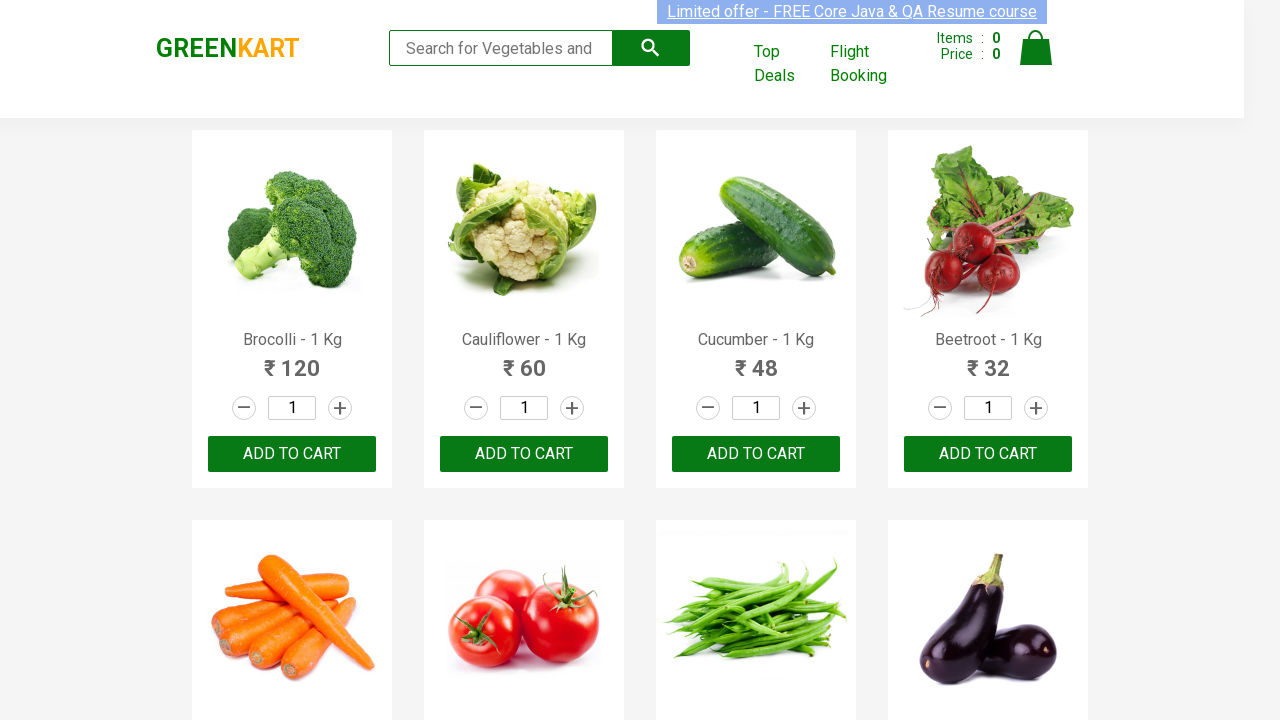

Waited for first product action button to be ready
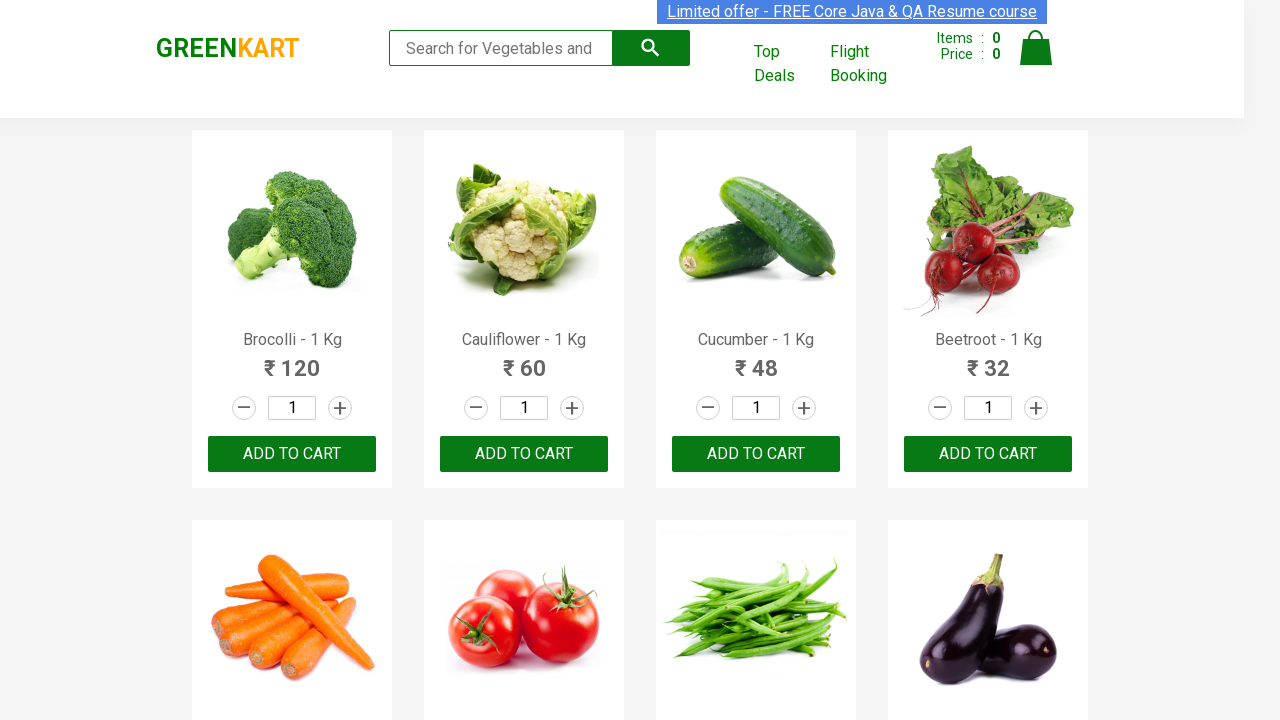

Clicked product action button 1 at (292, 454) on div[class="product-action"] >> nth=0
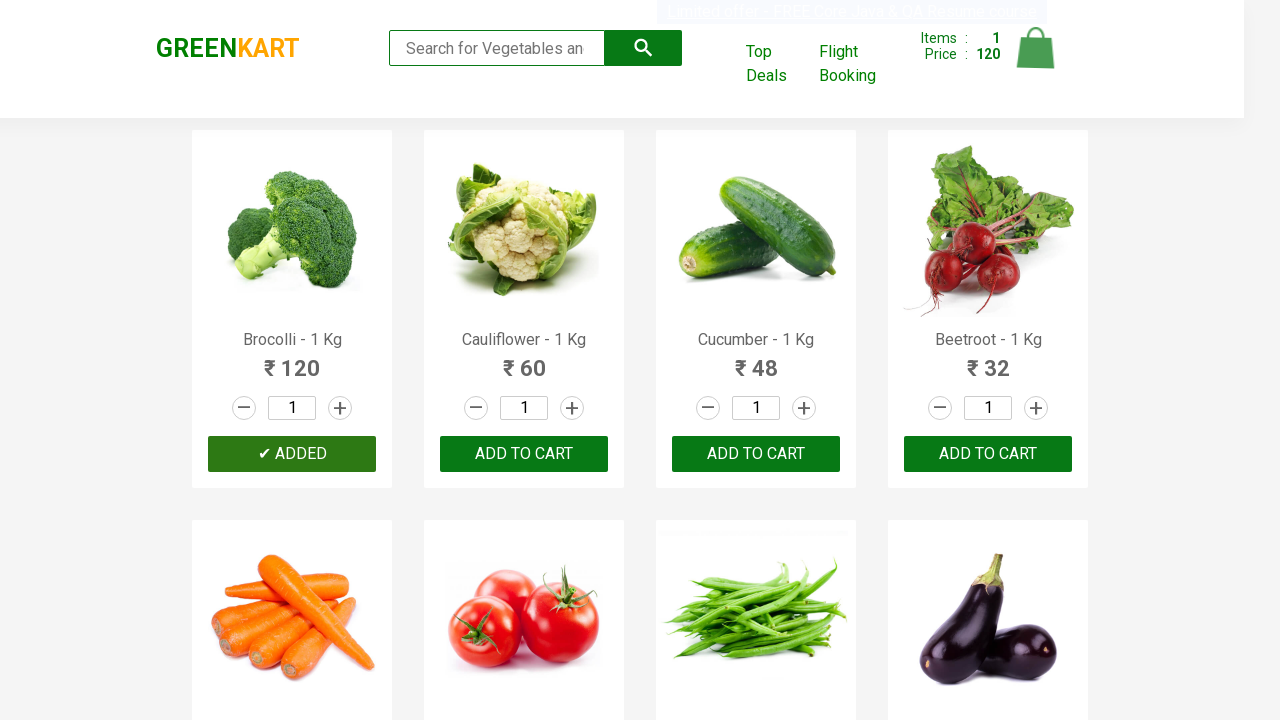

Clicked product action button 2 at (524, 454) on div[class="product-action"] >> nth=1
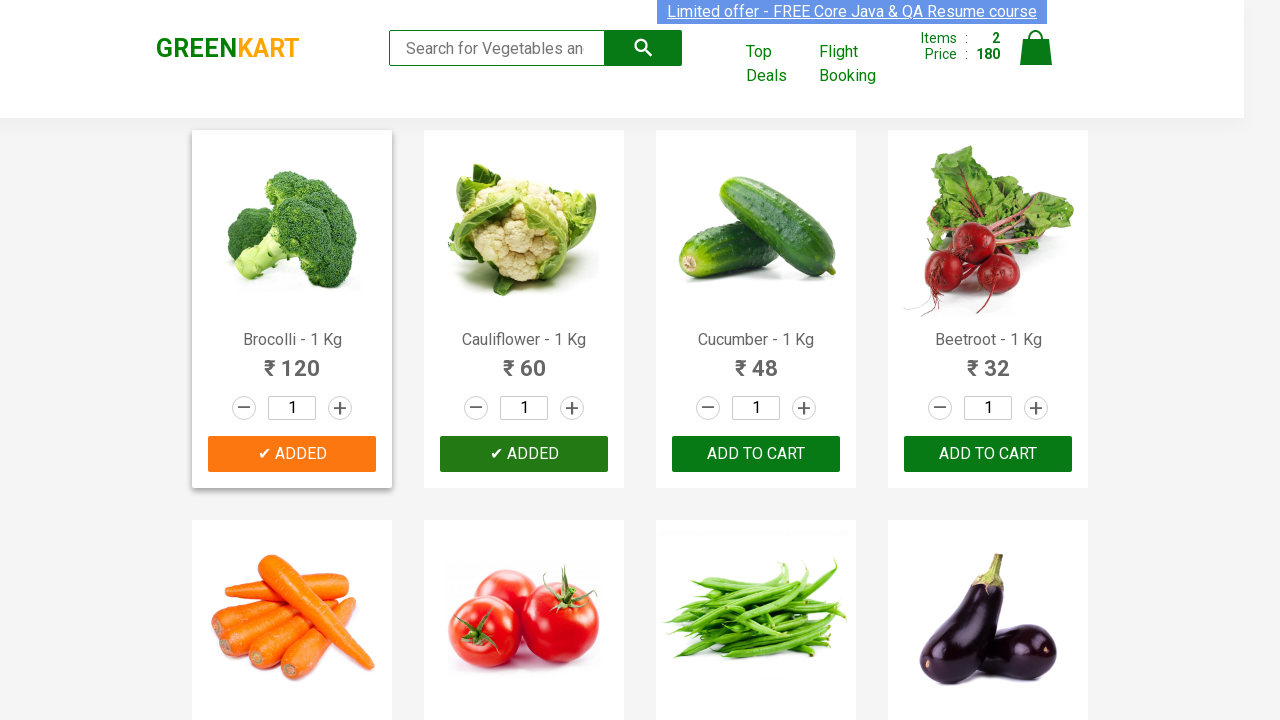

Clicked product action button 3 at (756, 454) on div[class="product-action"] >> nth=2
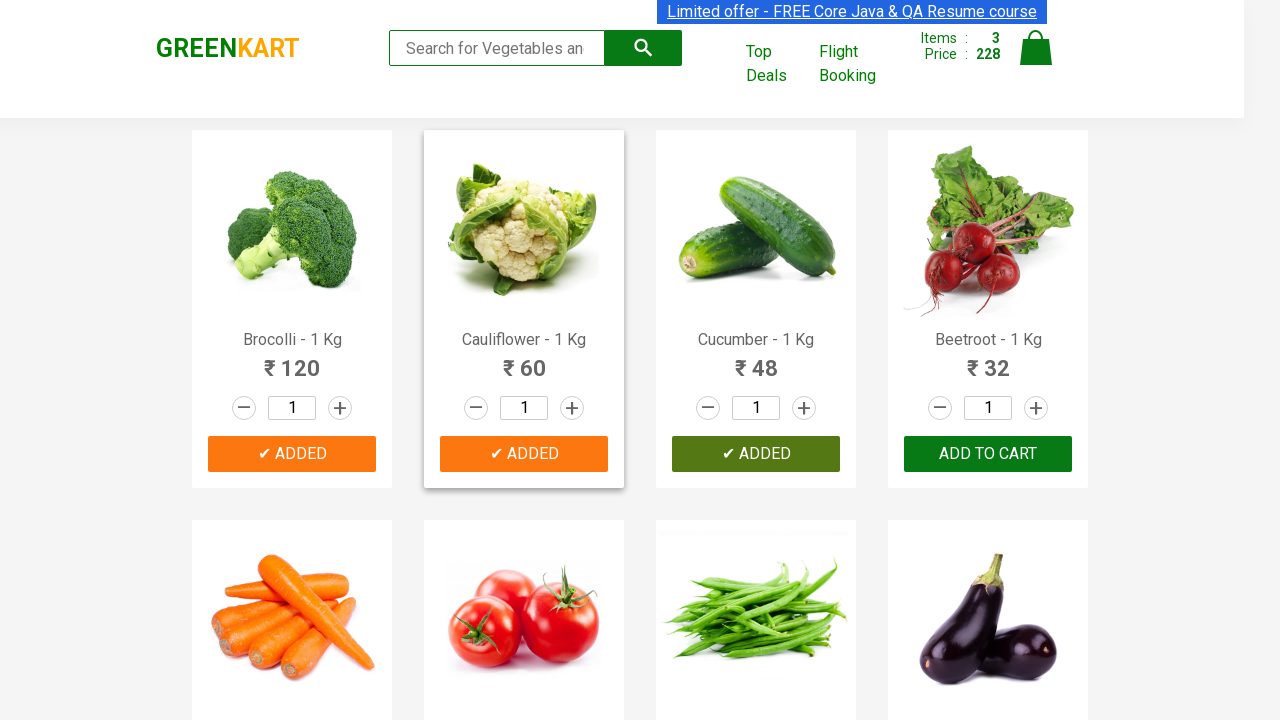

Clicked product action button 4 at (988, 454) on div[class="product-action"] >> nth=3
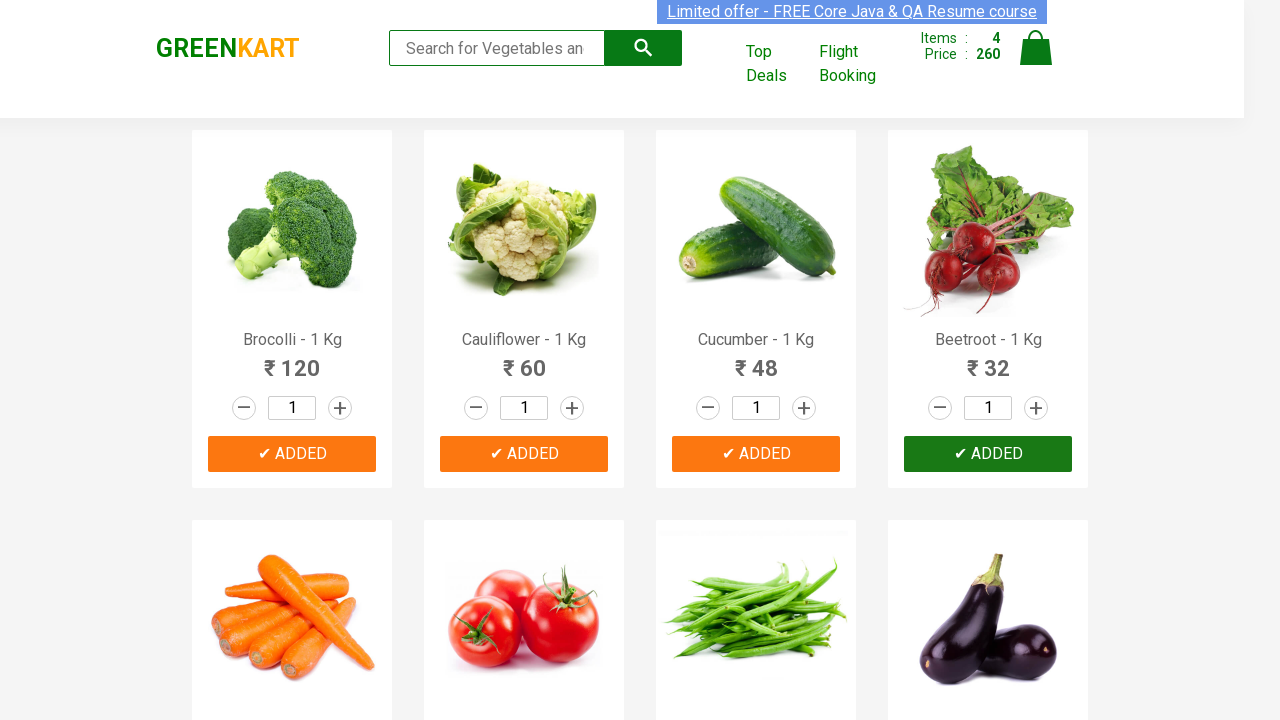

Clicked product action button 5 at (292, 360) on div[class="product-action"] >> nth=4
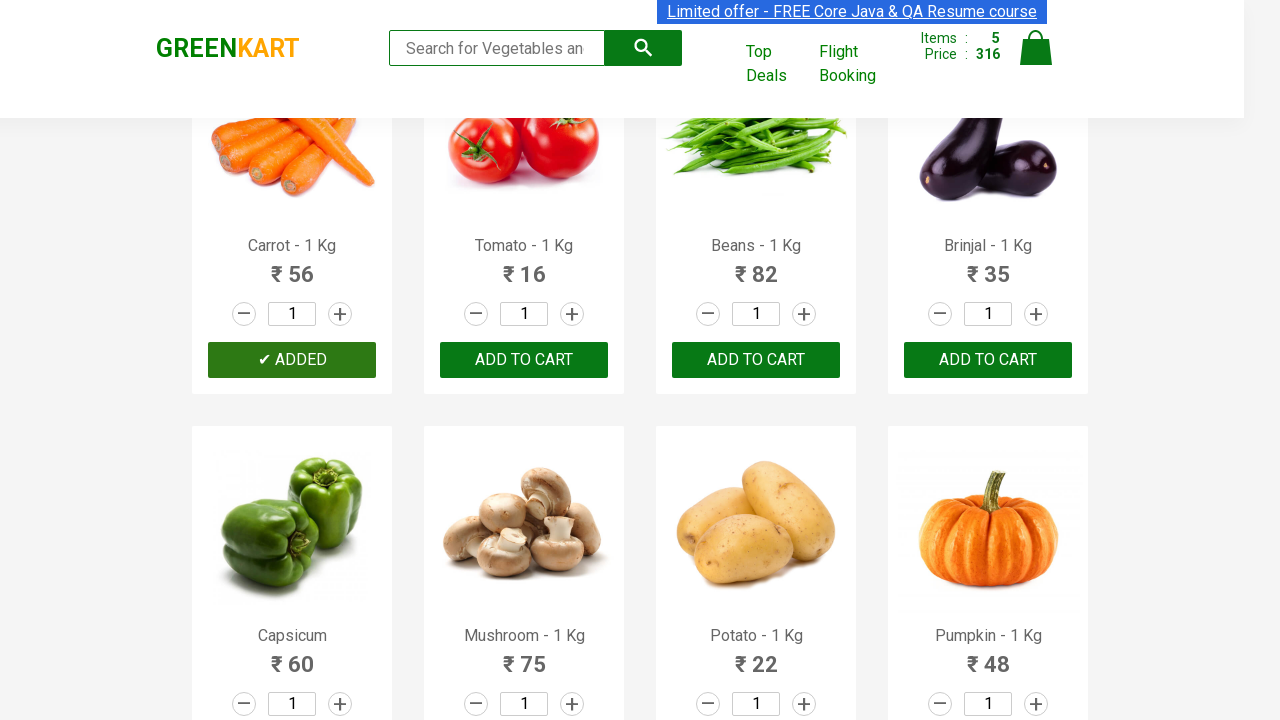

Clicked product action button 6 at (524, 360) on div[class="product-action"] >> nth=5
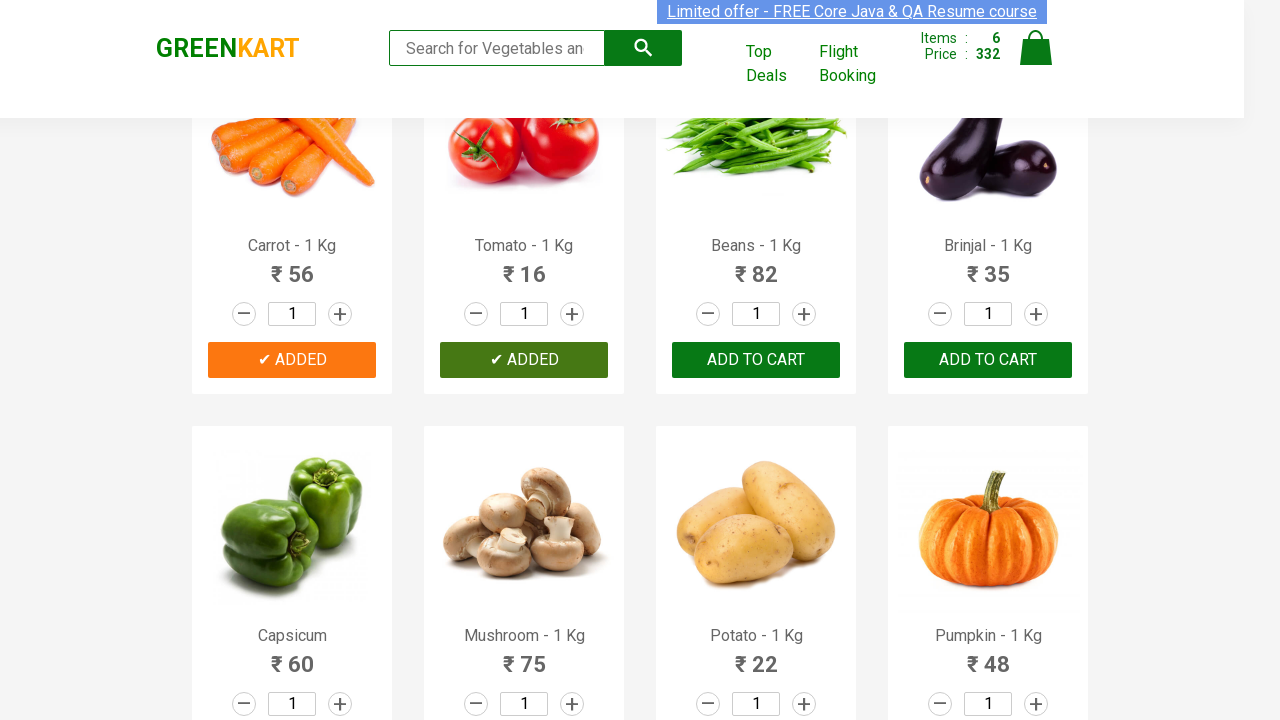

Clicked product action button 7 at (756, 360) on div[class="product-action"] >> nth=6
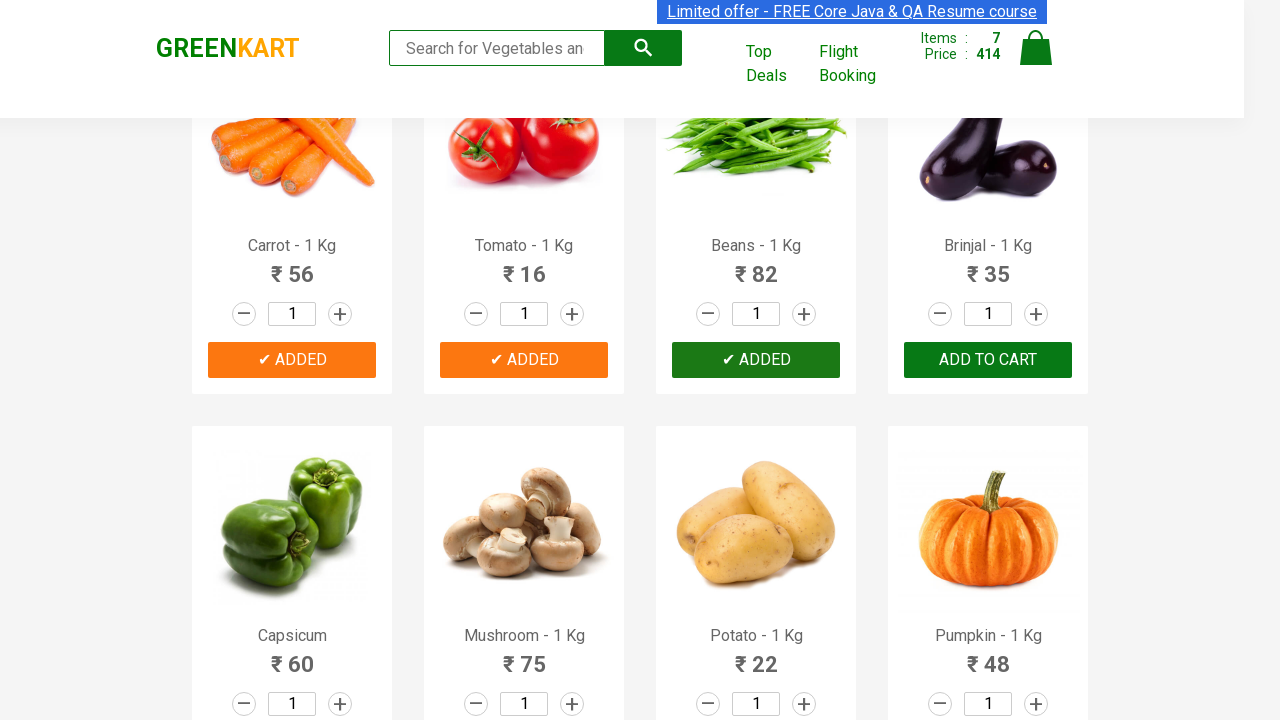

Clicked product action button 8 at (988, 360) on div[class="product-action"] >> nth=7
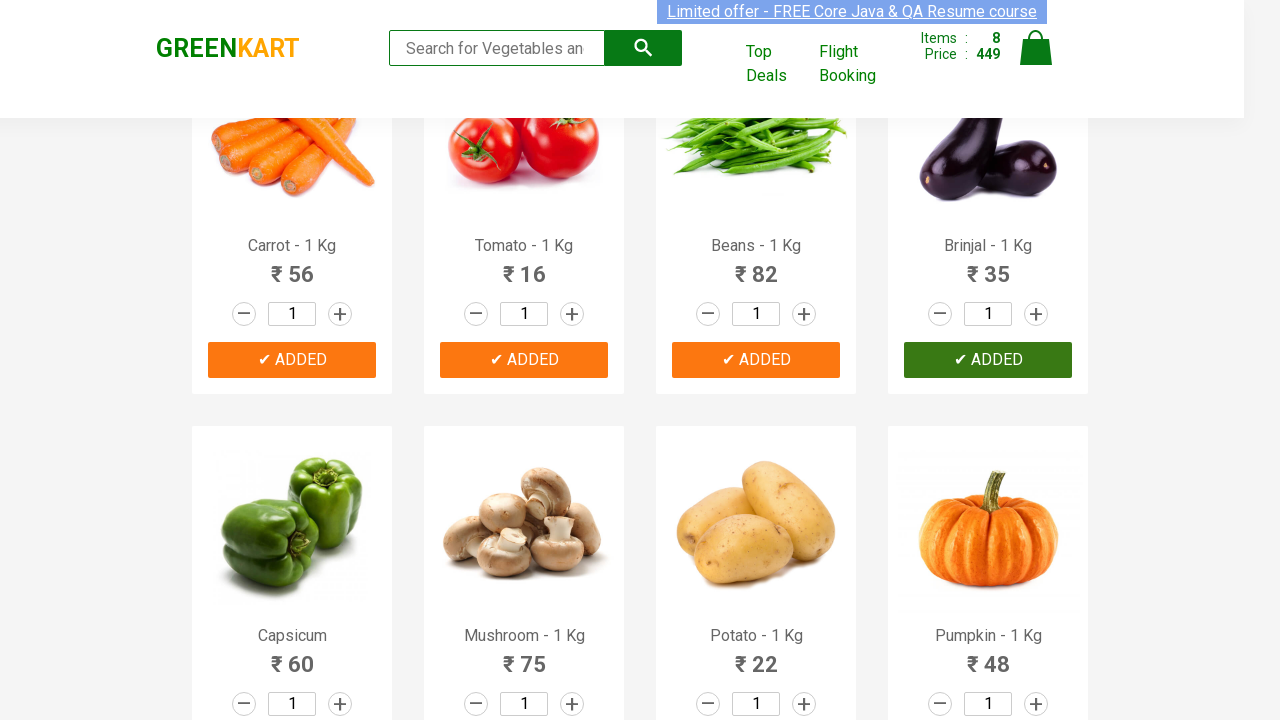

Clicked product action button 9 at (292, 686) on div[class="product-action"] >> nth=8
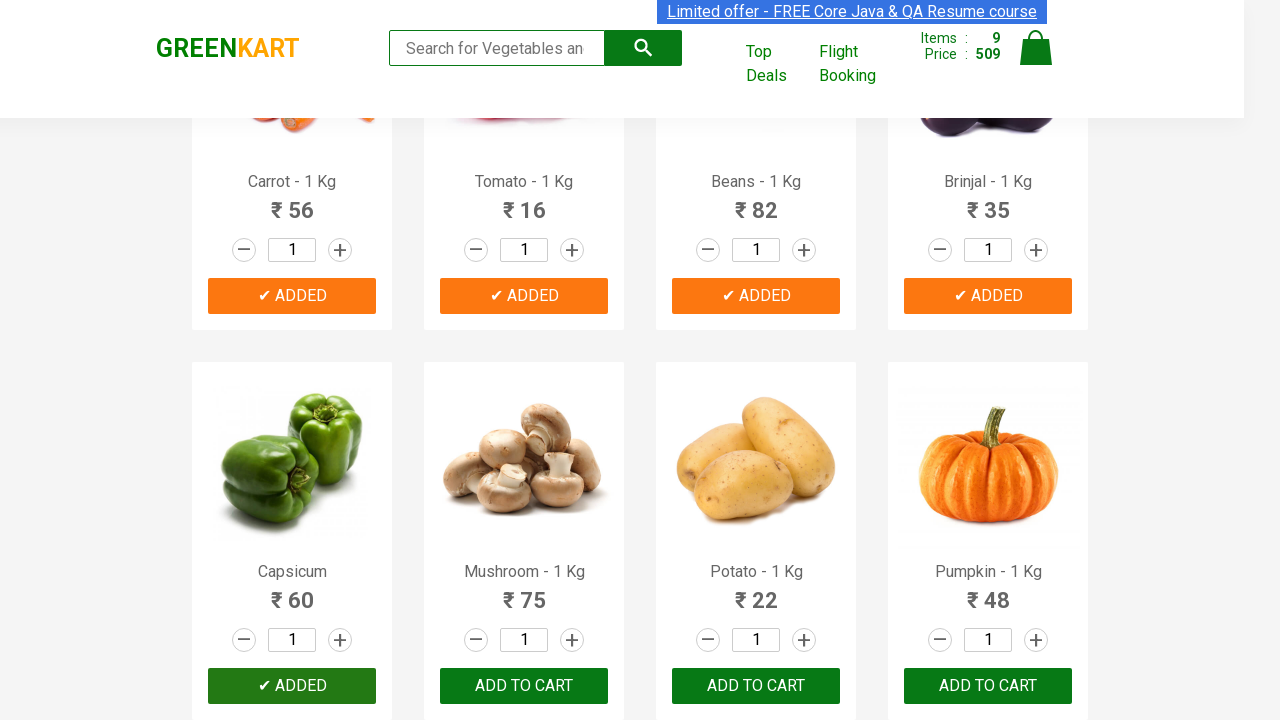

Clicked product action button 10 at (524, 686) on div[class="product-action"] >> nth=9
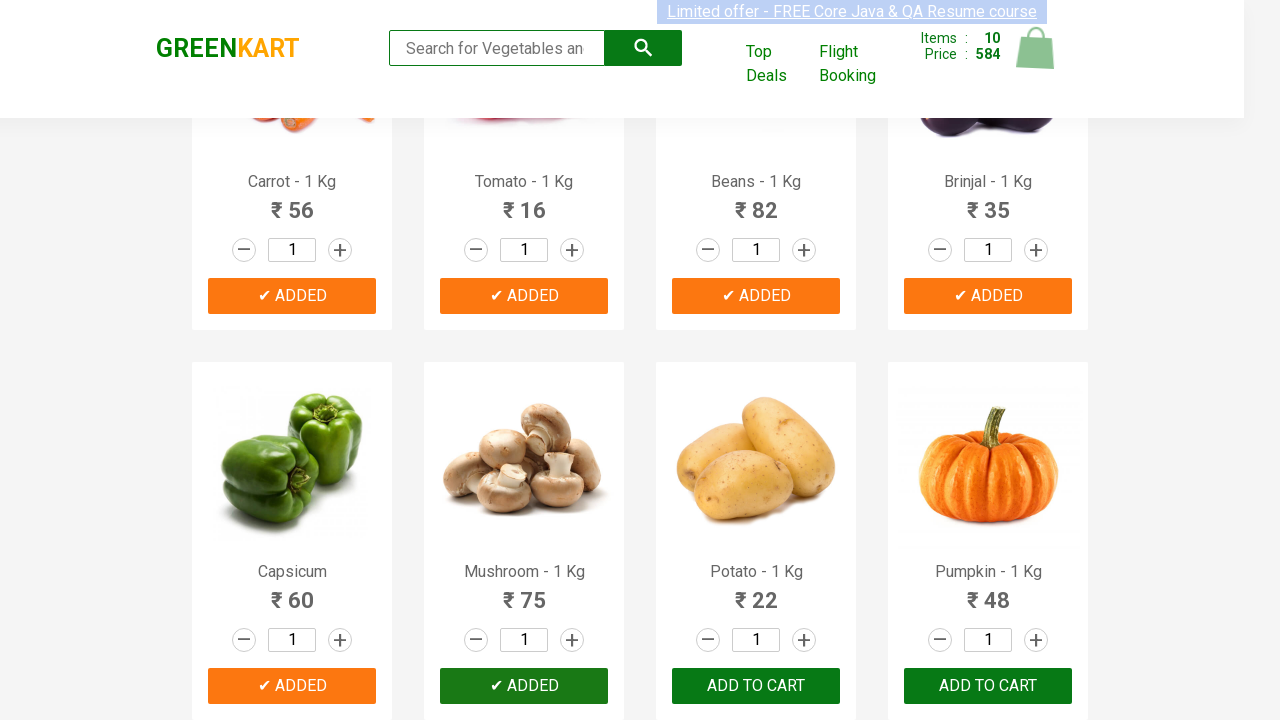

Clicked product action button 11 at (756, 686) on div[class="product-action"] >> nth=10
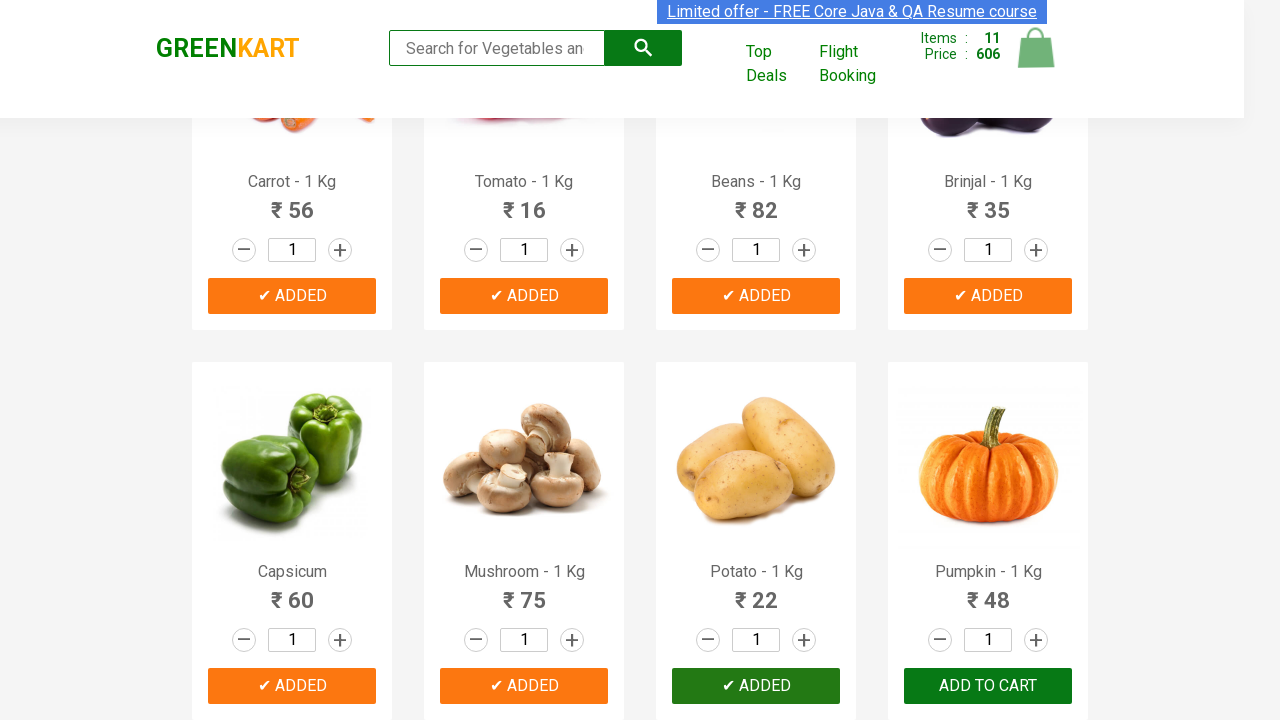

Clicked product action button 12 at (988, 686) on div[class="product-action"] >> nth=11
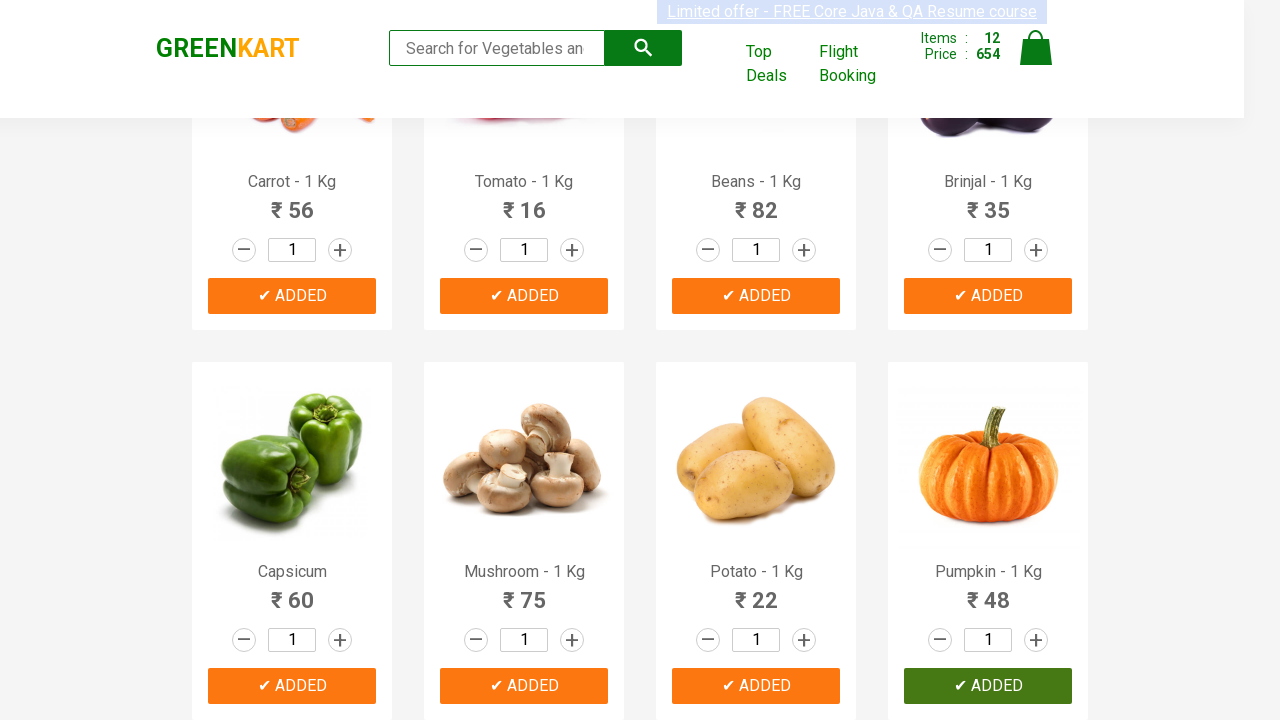

Clicked product action button 13 at (292, 360) on div[class="product-action"] >> nth=12
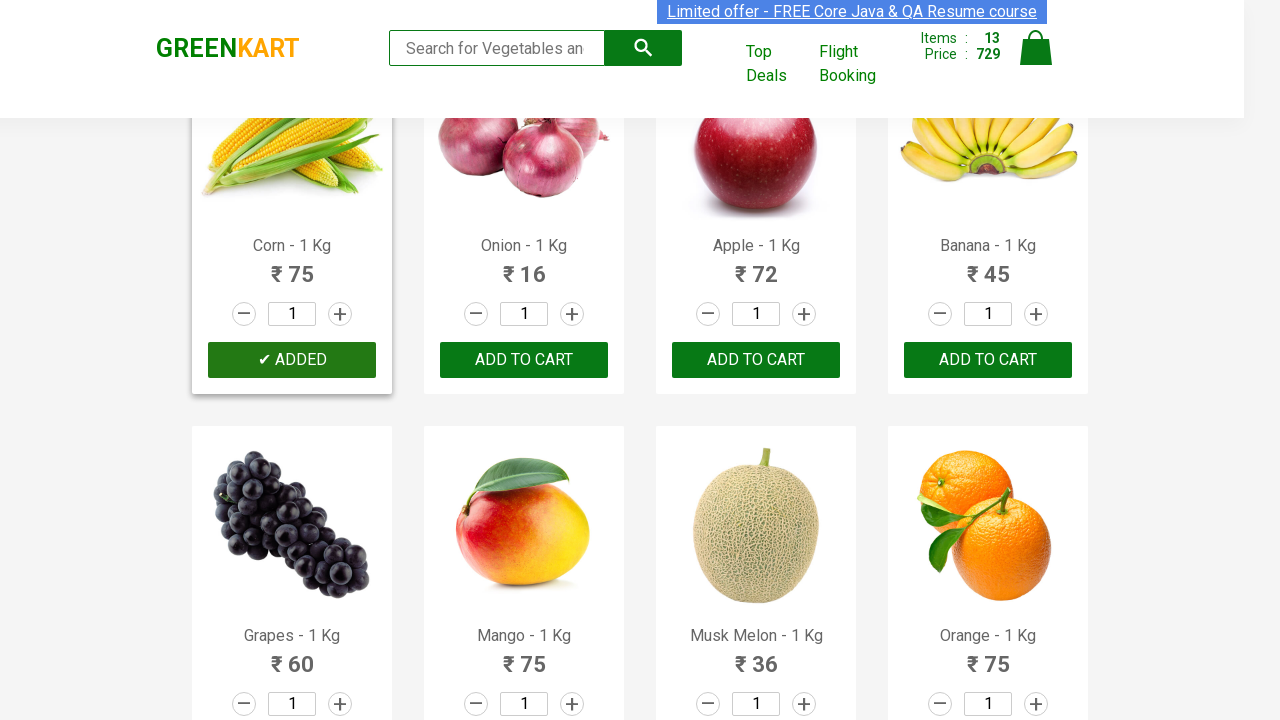

Clicked product action button 14 at (524, 360) on div[class="product-action"] >> nth=13
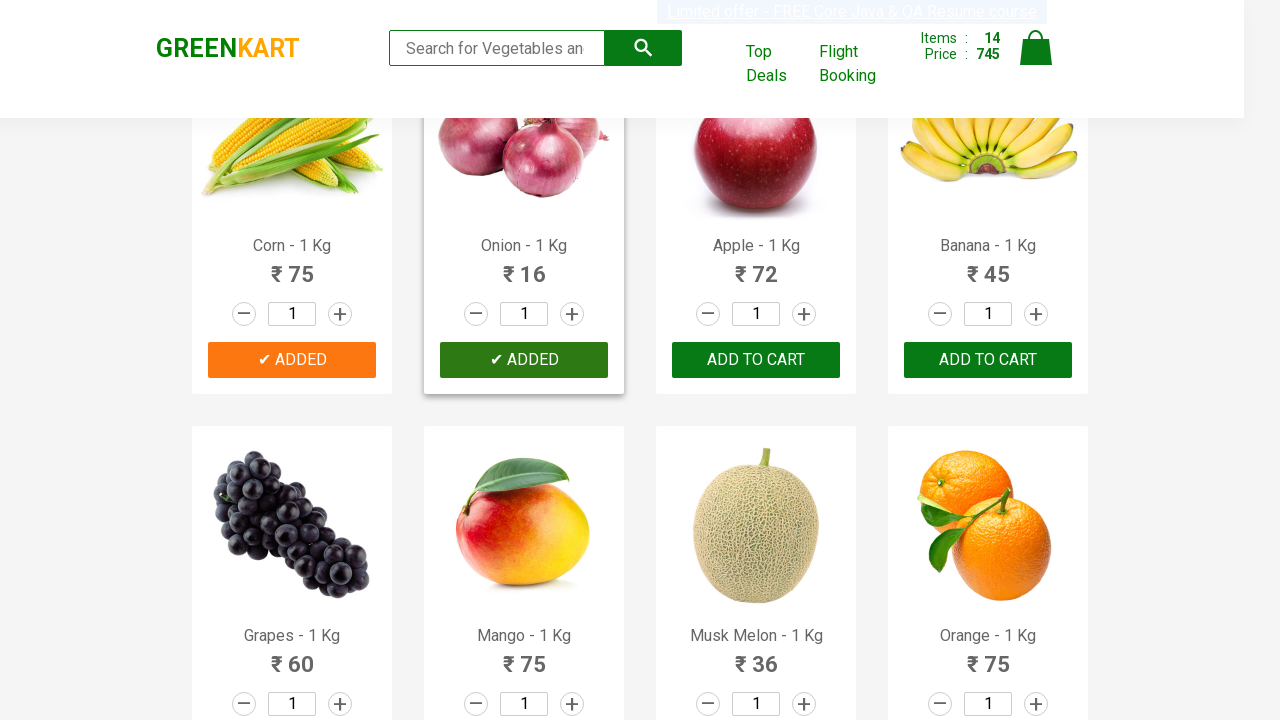

Clicked product action button 15 at (756, 360) on div[class="product-action"] >> nth=14
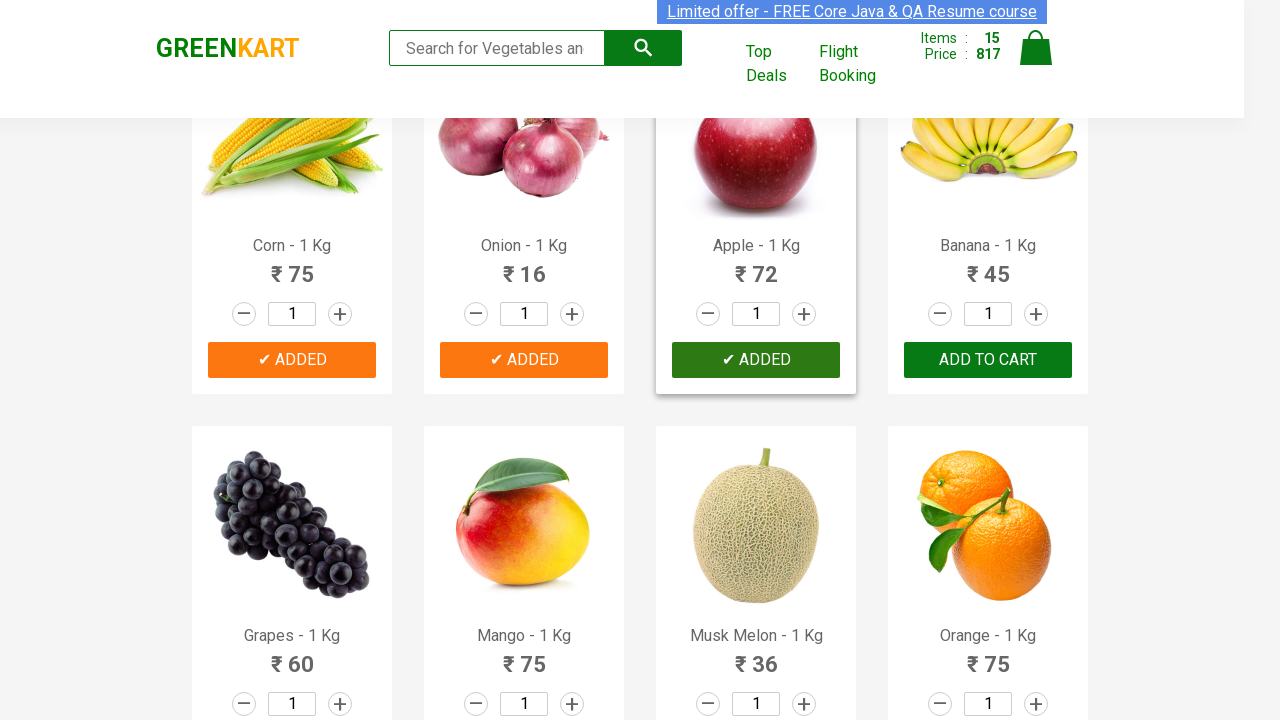

Clicked product action button 16 at (988, 360) on div[class="product-action"] >> nth=15
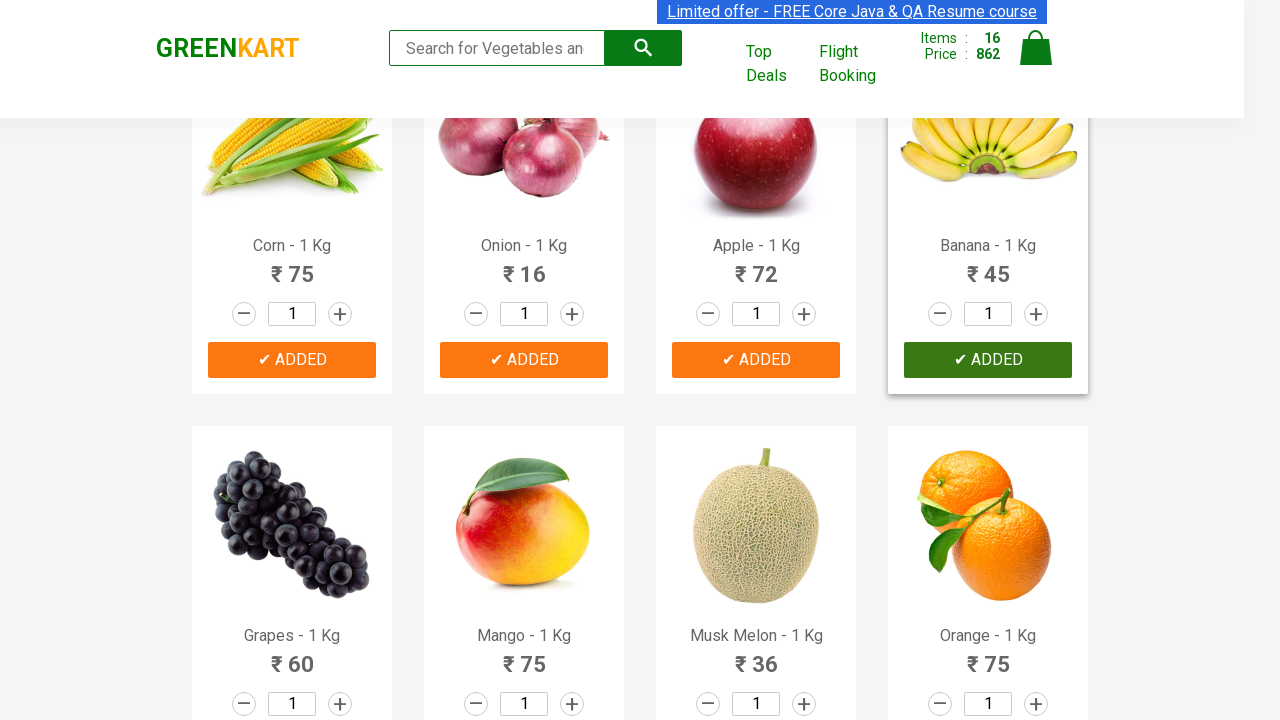

Clicked product action button 17 at (292, 686) on div[class="product-action"] >> nth=16
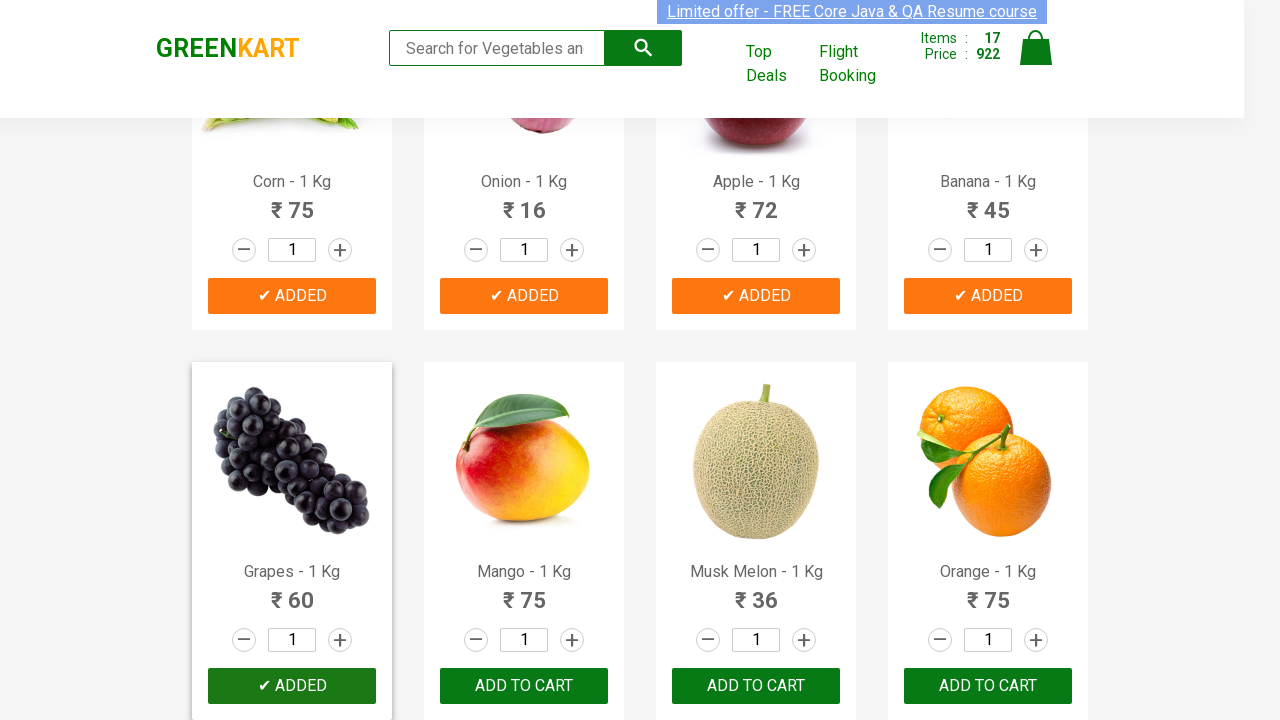

Clicked product action button 18 at (524, 686) on div[class="product-action"] >> nth=17
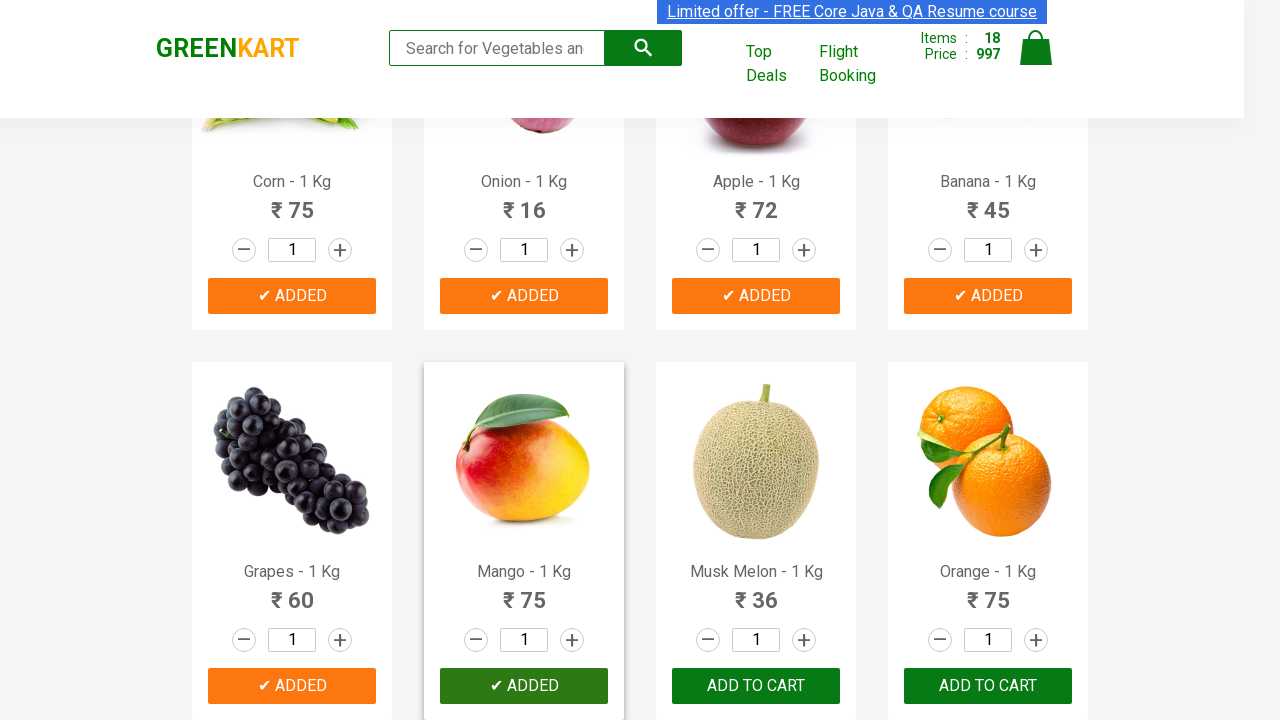

Clicked product action button 19 at (756, 686) on div[class="product-action"] >> nth=18
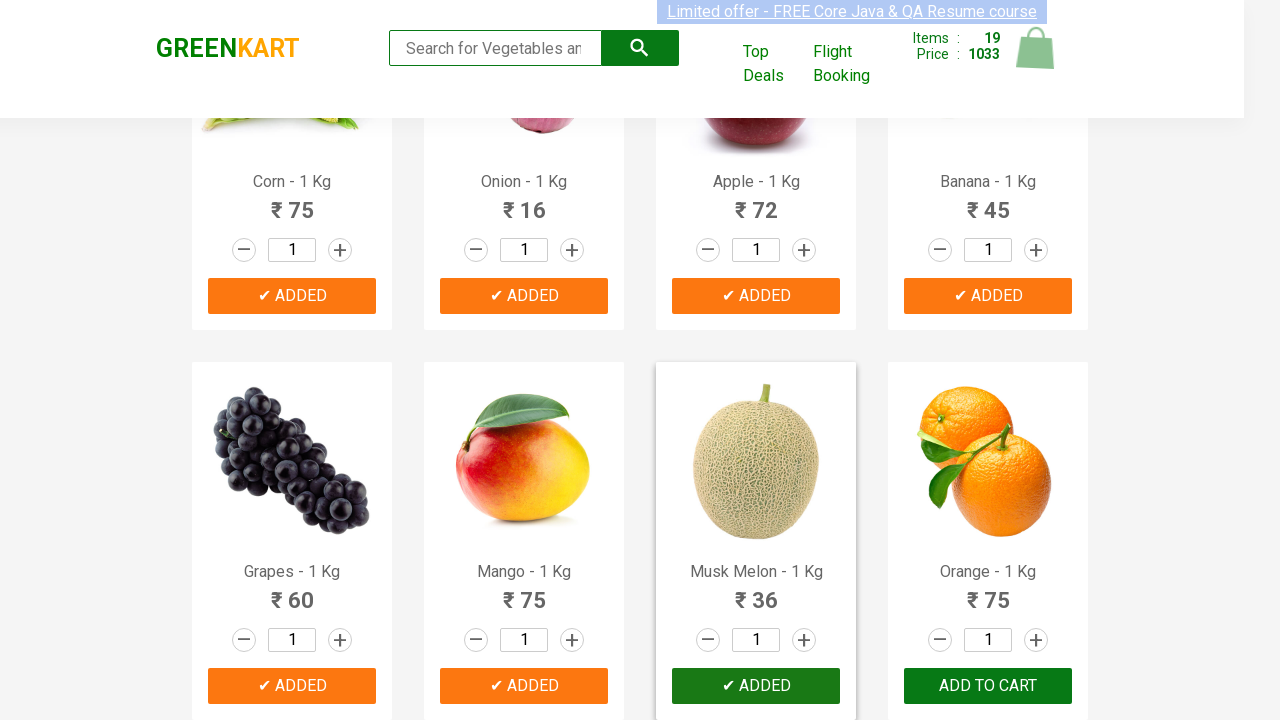

Clicked product action button 20 at (988, 686) on div[class="product-action"] >> nth=19
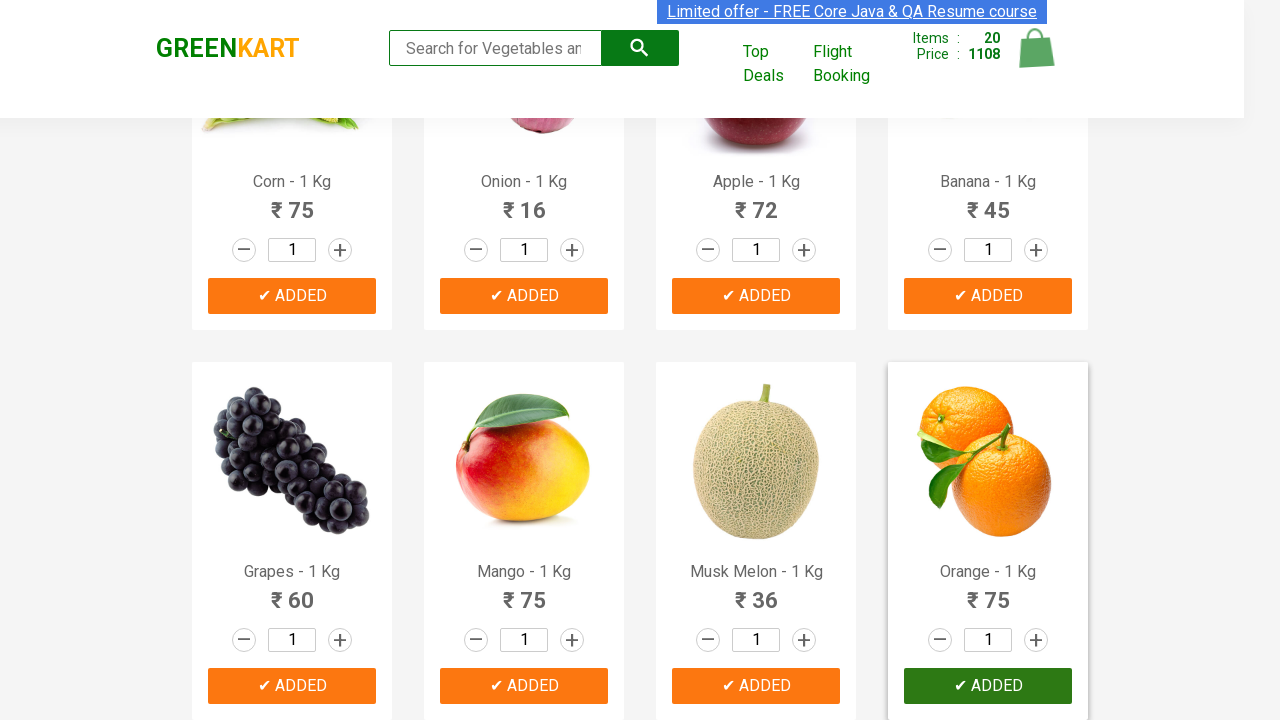

Clicked product action button 21 at (292, 360) on div[class="product-action"] >> nth=20
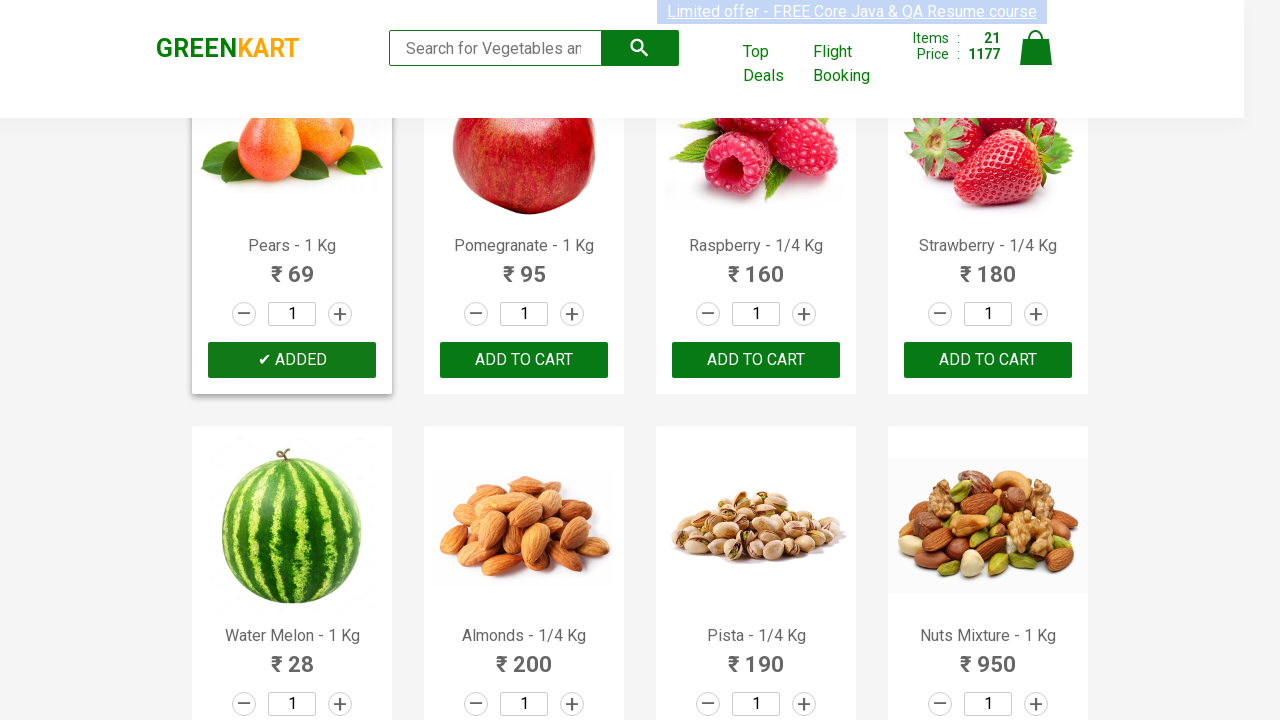

Clicked product action button 22 at (524, 360) on div[class="product-action"] >> nth=21
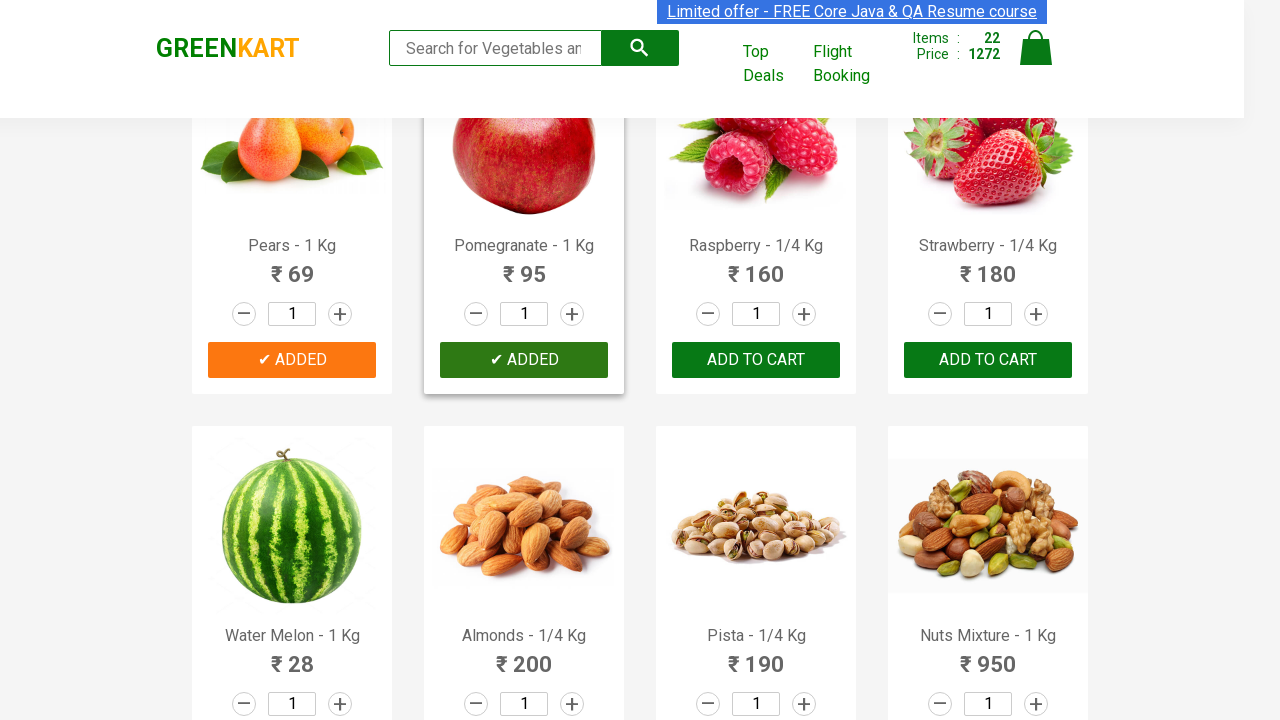

Clicked product action button 23 at (756, 360) on div[class="product-action"] >> nth=22
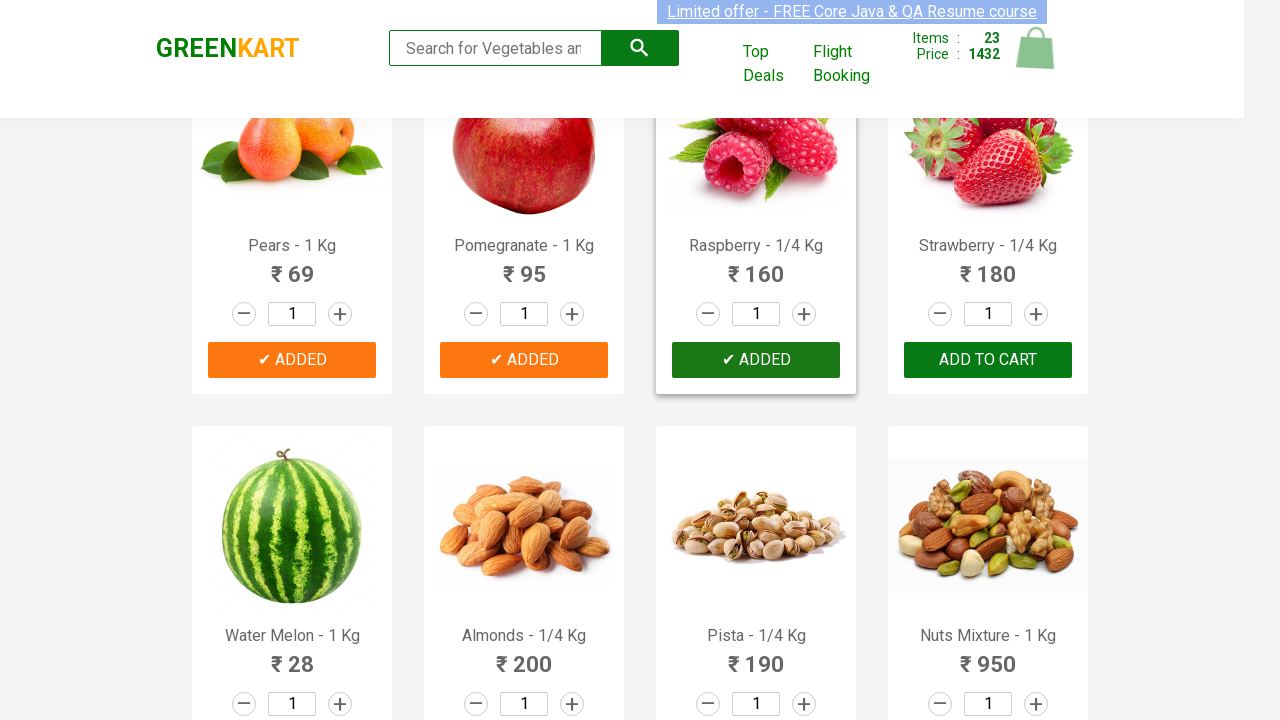

Clicked product action button 24 at (988, 360) on div[class="product-action"] >> nth=23
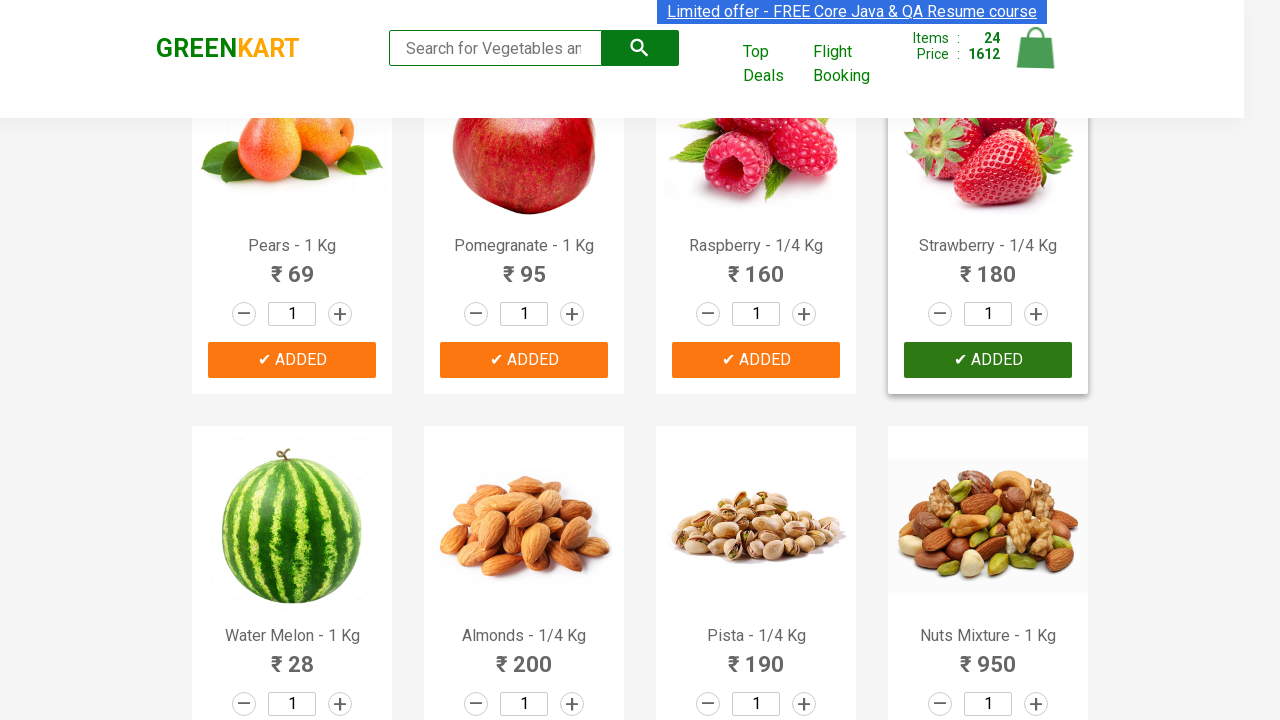

Clicked product action button 25 at (292, 686) on div[class="product-action"] >> nth=24
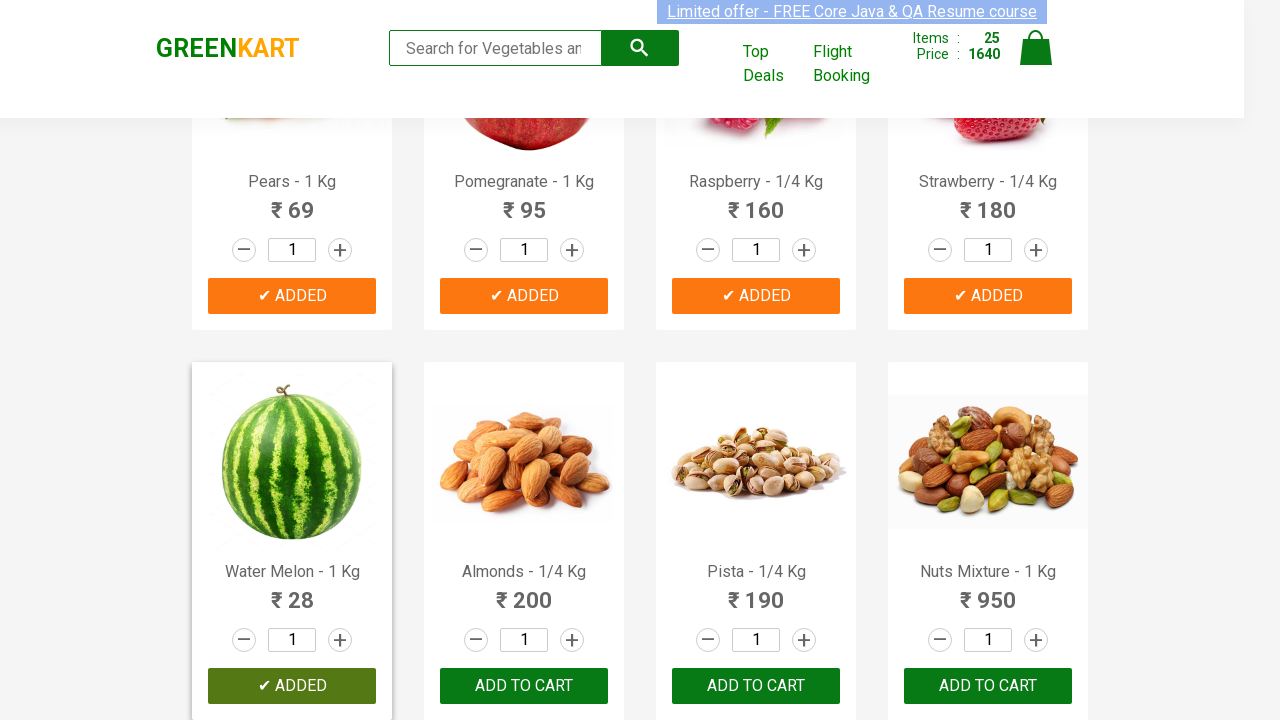

Clicked product action button 26 at (524, 686) on div[class="product-action"] >> nth=25
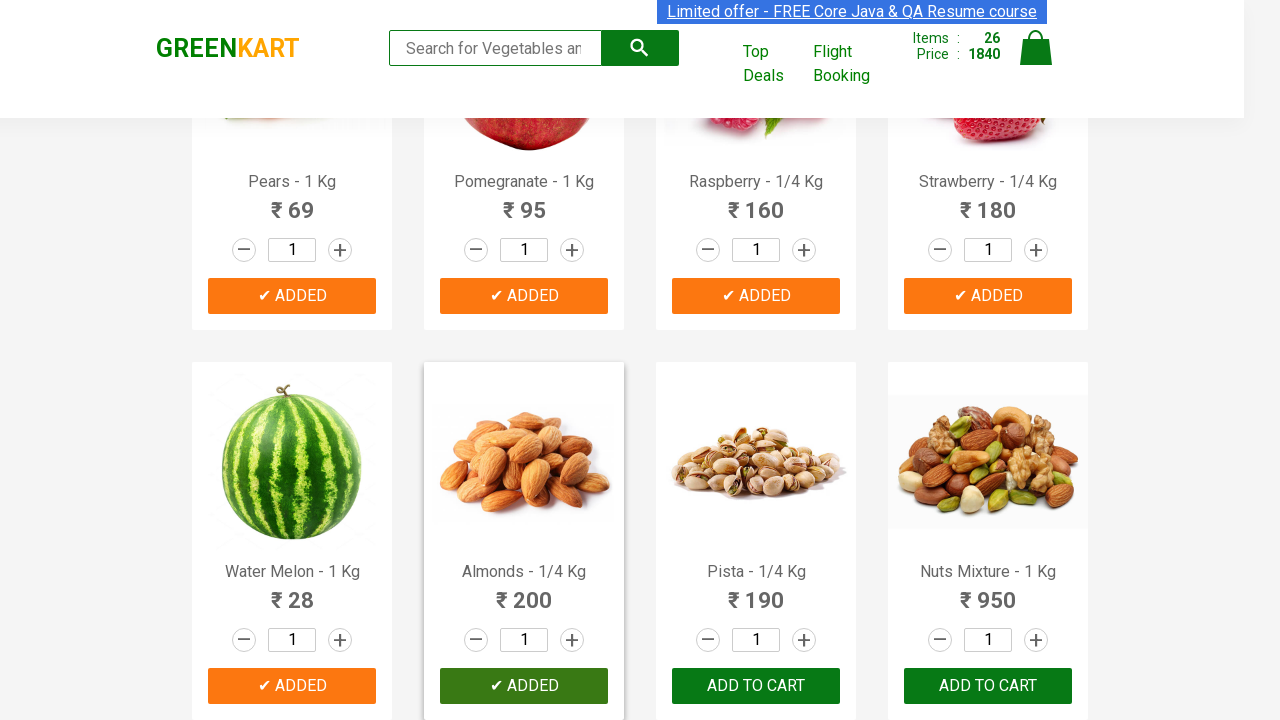

Clicked product action button 27 at (756, 686) on div[class="product-action"] >> nth=26
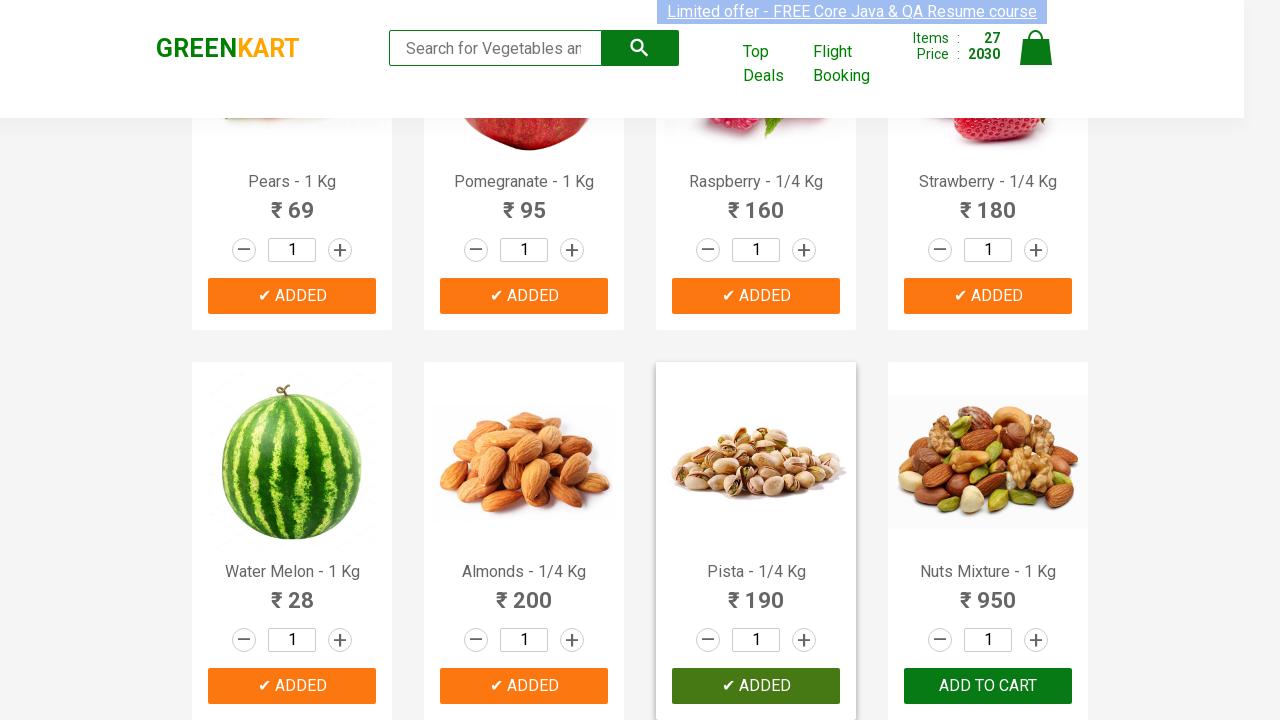

Clicked product action button 28 at (988, 686) on div[class="product-action"] >> nth=27
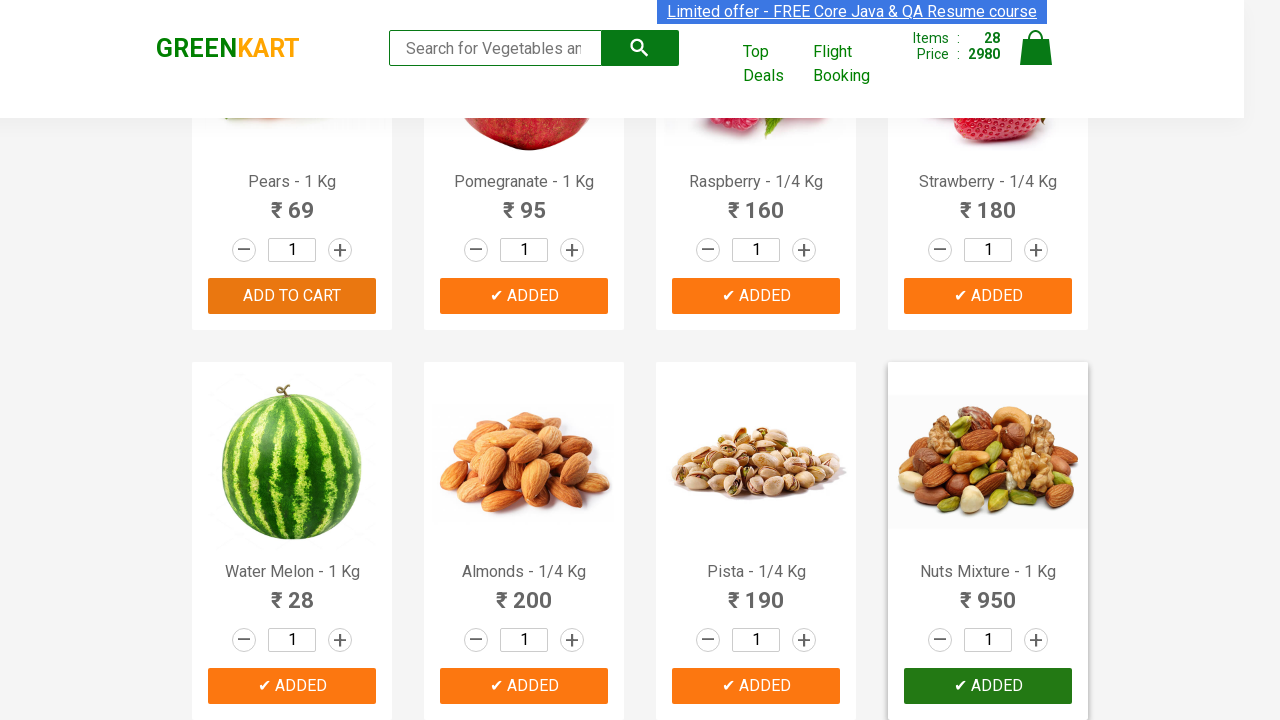

Clicked product action button 29 at (292, 569) on div[class="product-action"] >> nth=28
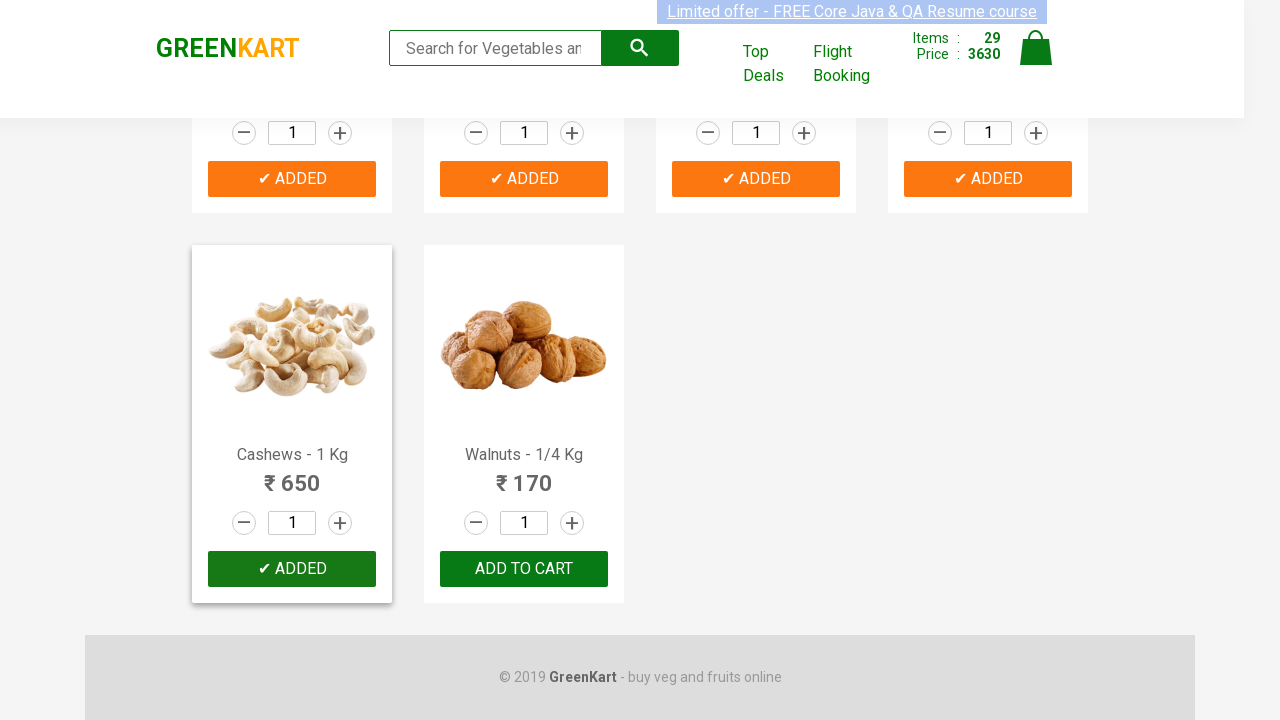

Clicked product action button 30 at (524, 569) on div[class="product-action"] >> nth=29
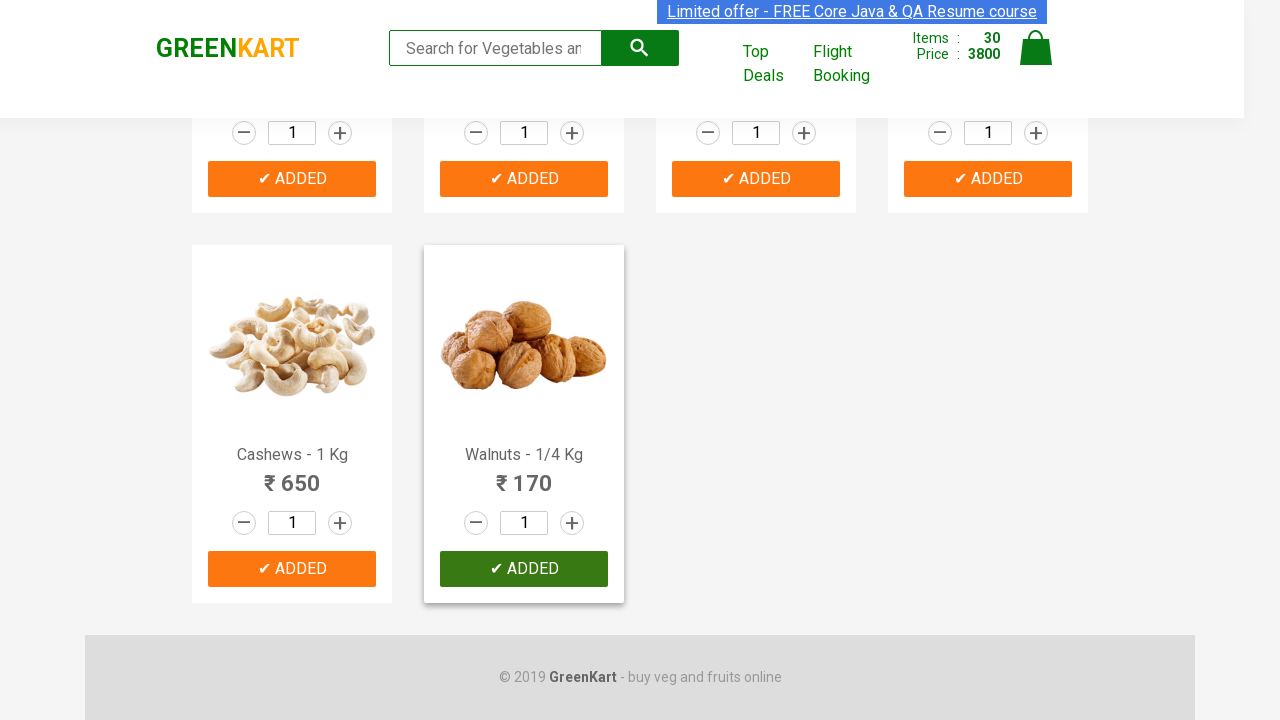

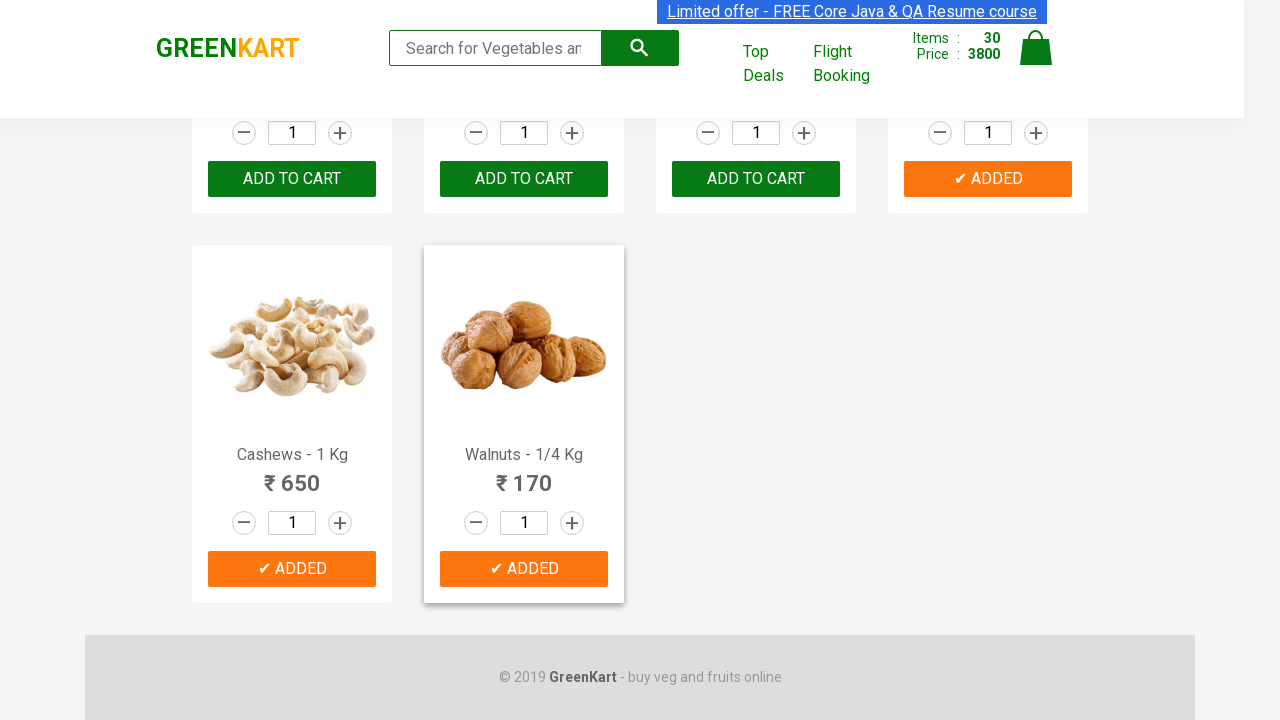